Tests checkbox functionality by clicking on a Cricket checkbox and verifying it becomes checked

Starting URL: https://demo.automationtesting.in/Register.html

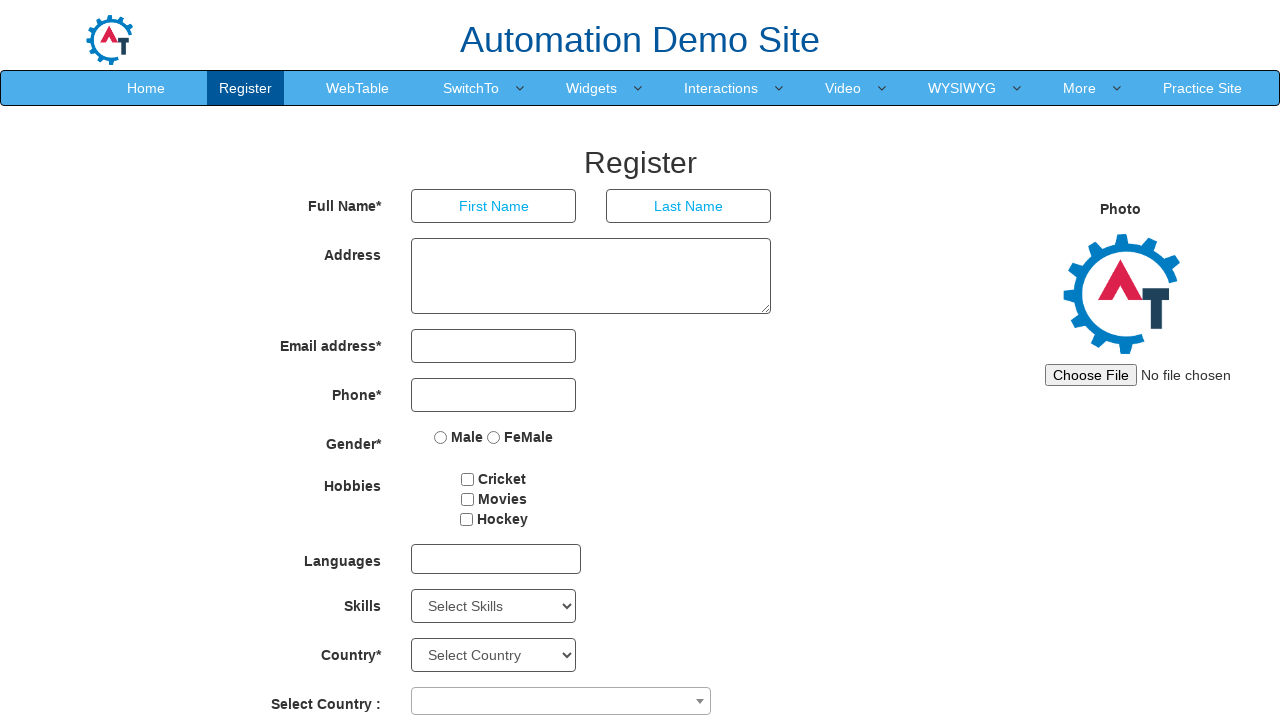

Clicked on the Cricket checkbox at (468, 479) on xpath=//input[@value="Cricket"]
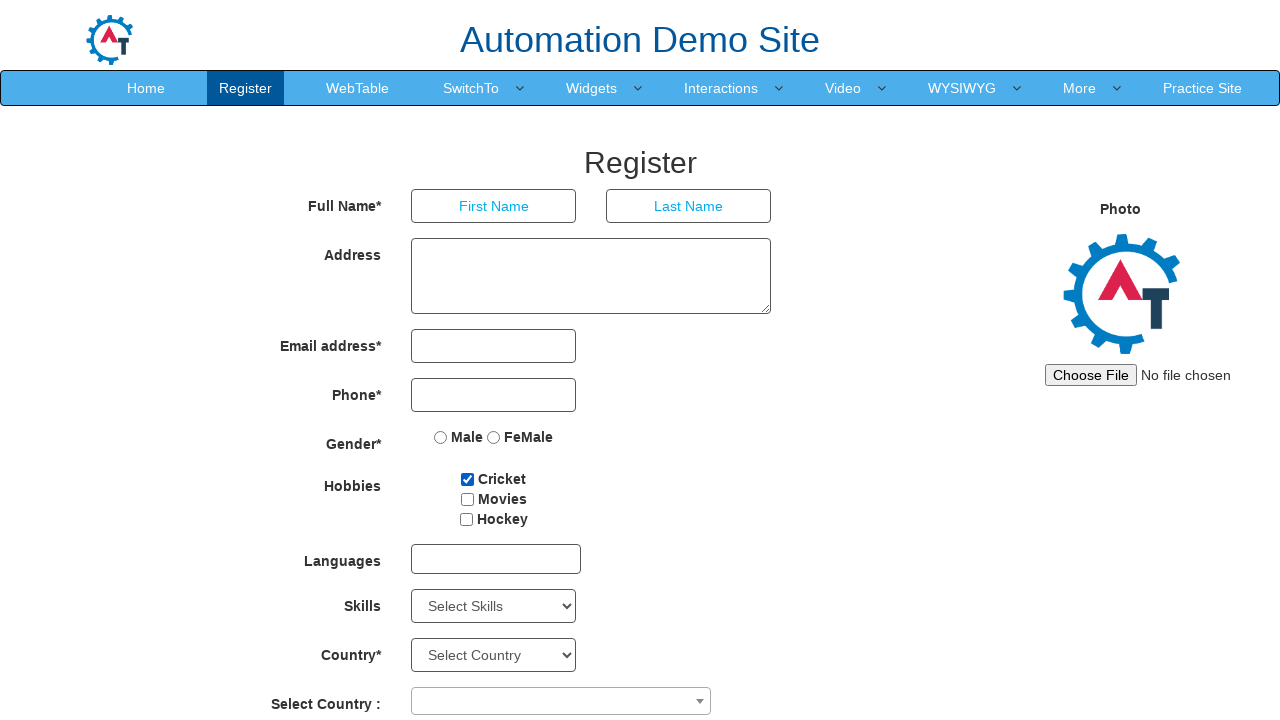

Located the Cricket checkbox element
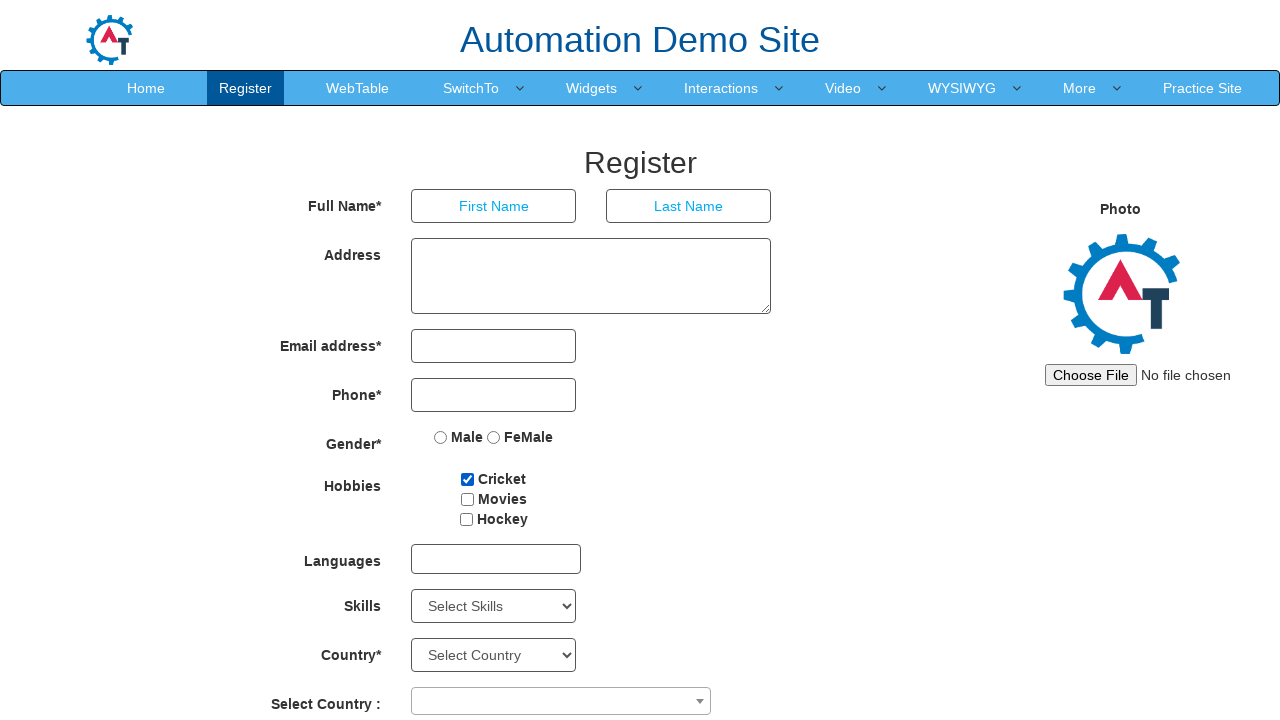

Verified that Cricket checkbox is checked
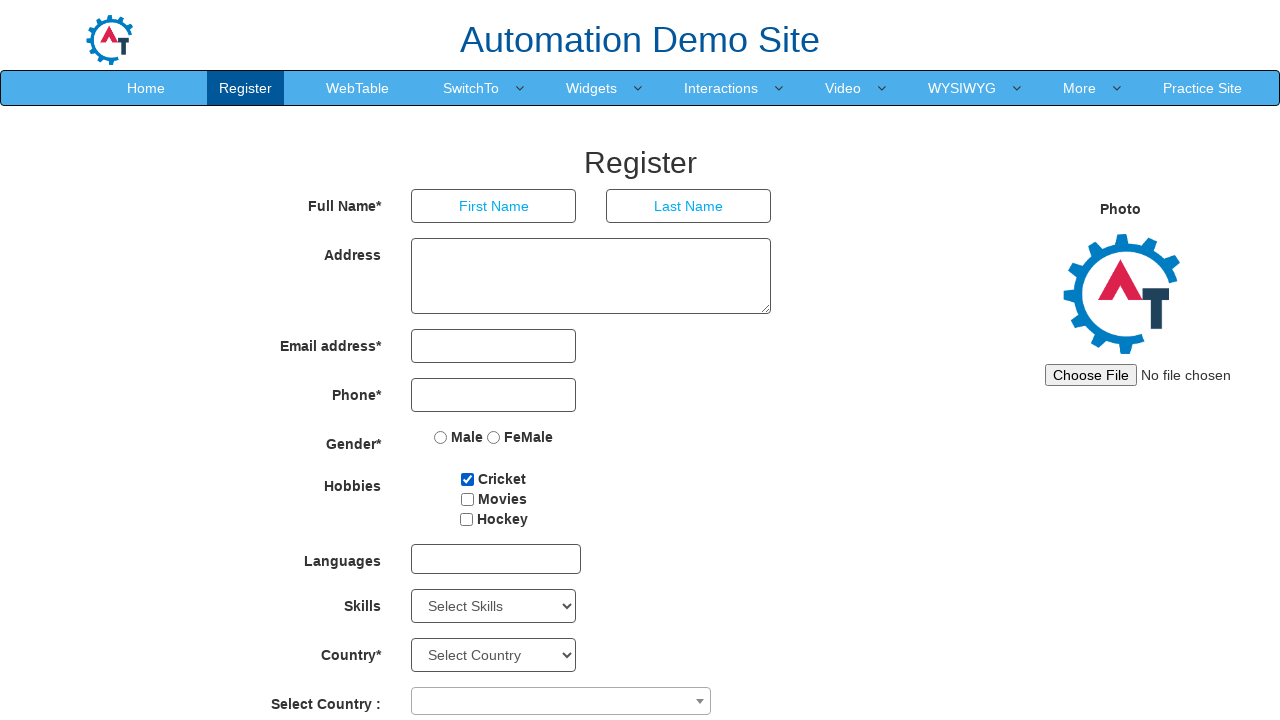

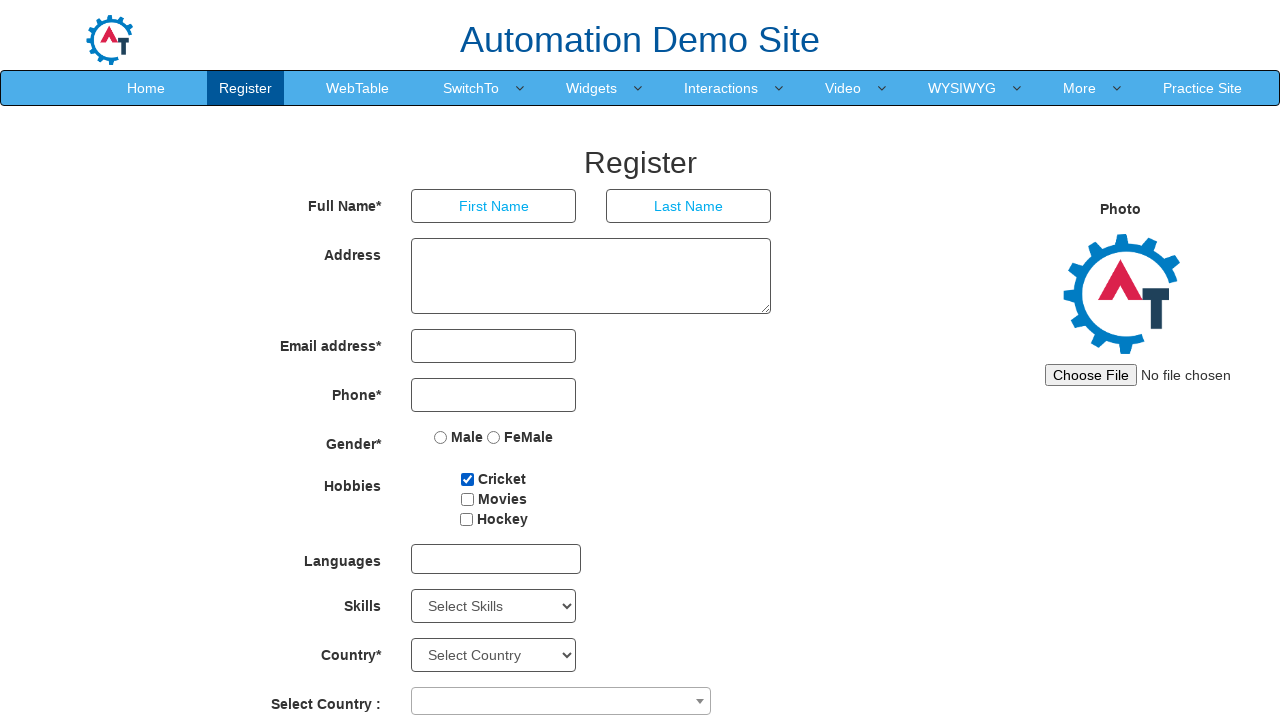